Tests social media links by clicking on Facebook, Instagram, and Twitter icons and verifying they have correct href attributes pointing to NTI Uppsala profiles.

Starting URL: https://ntig-uppsala.github.io/Frisor-Saxe/

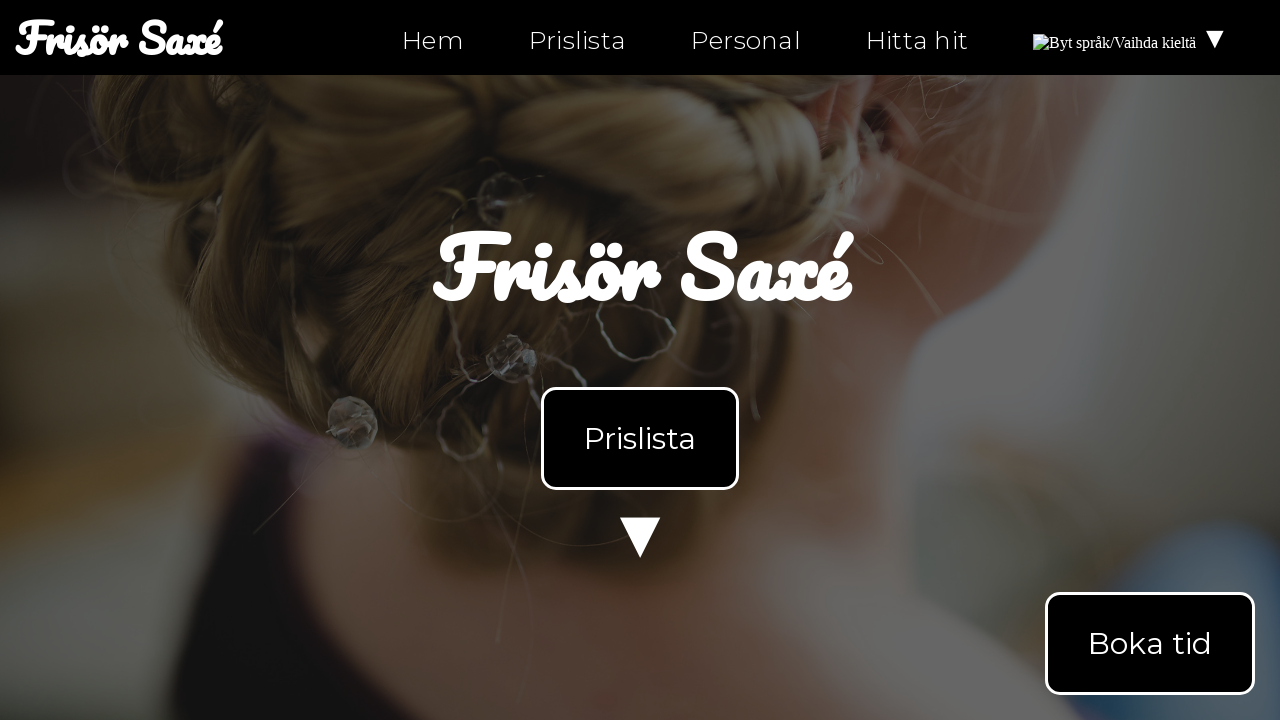

Located facebook icon element with selector .fa-facebook
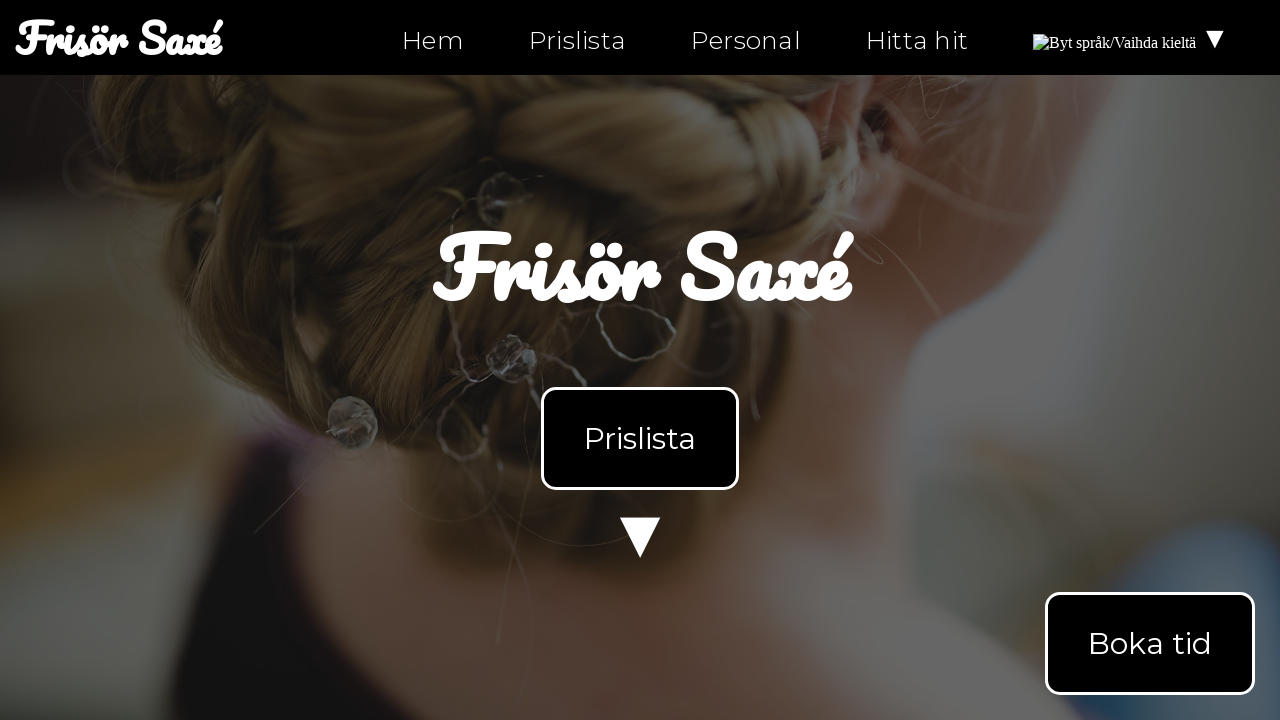

Retrieved href attribute from facebook icon element
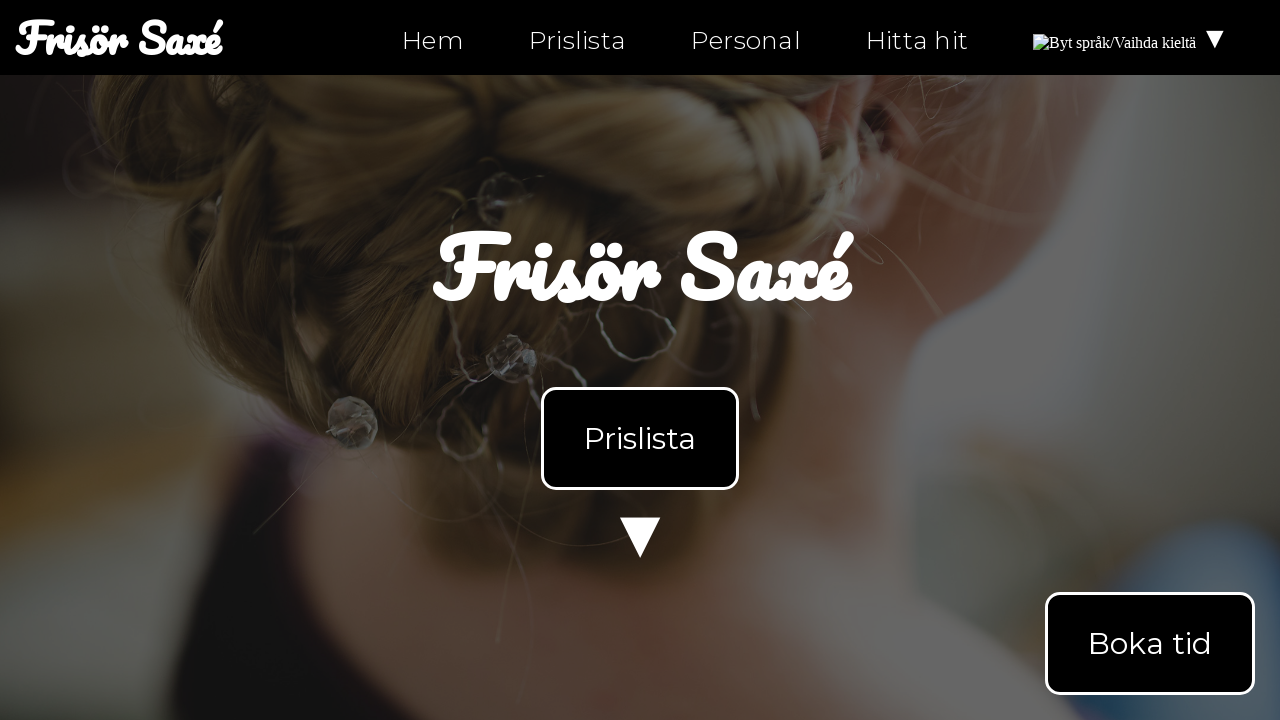

Clicked facebook icon/link element at (60, 652) on .fa-facebook
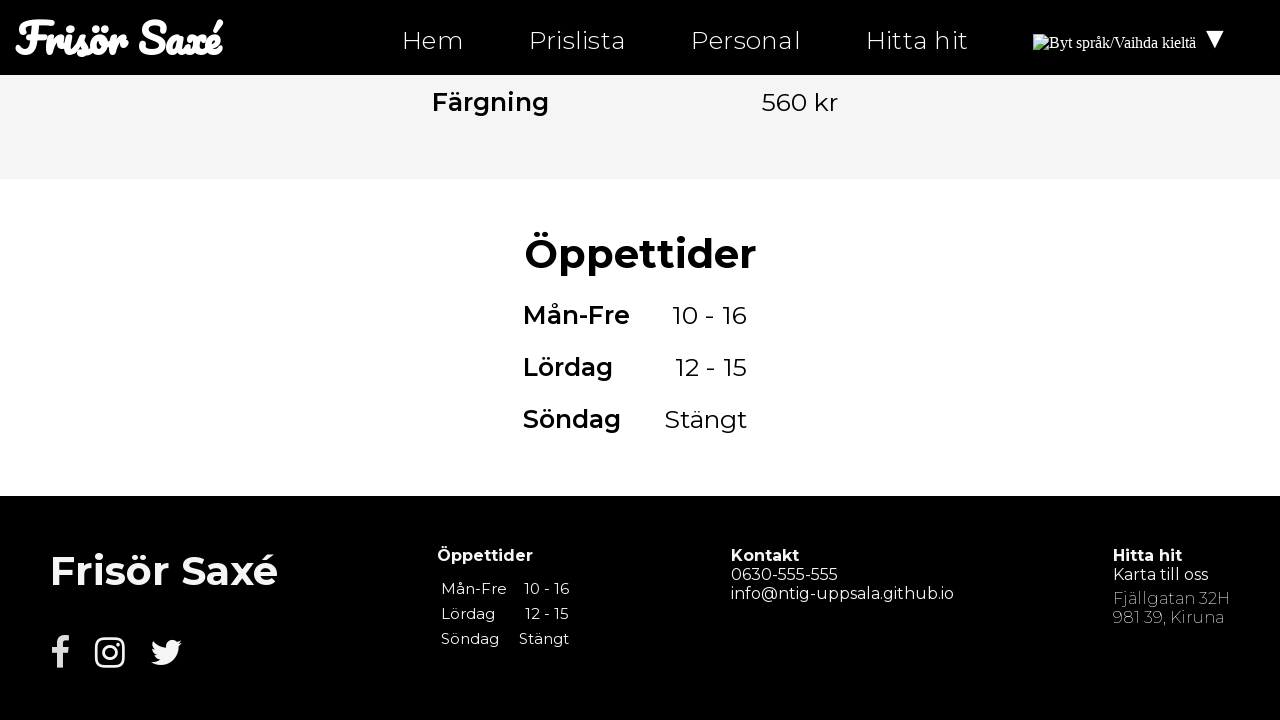

Verified facebook href attribute matches expected NTI Uppsala profile URL
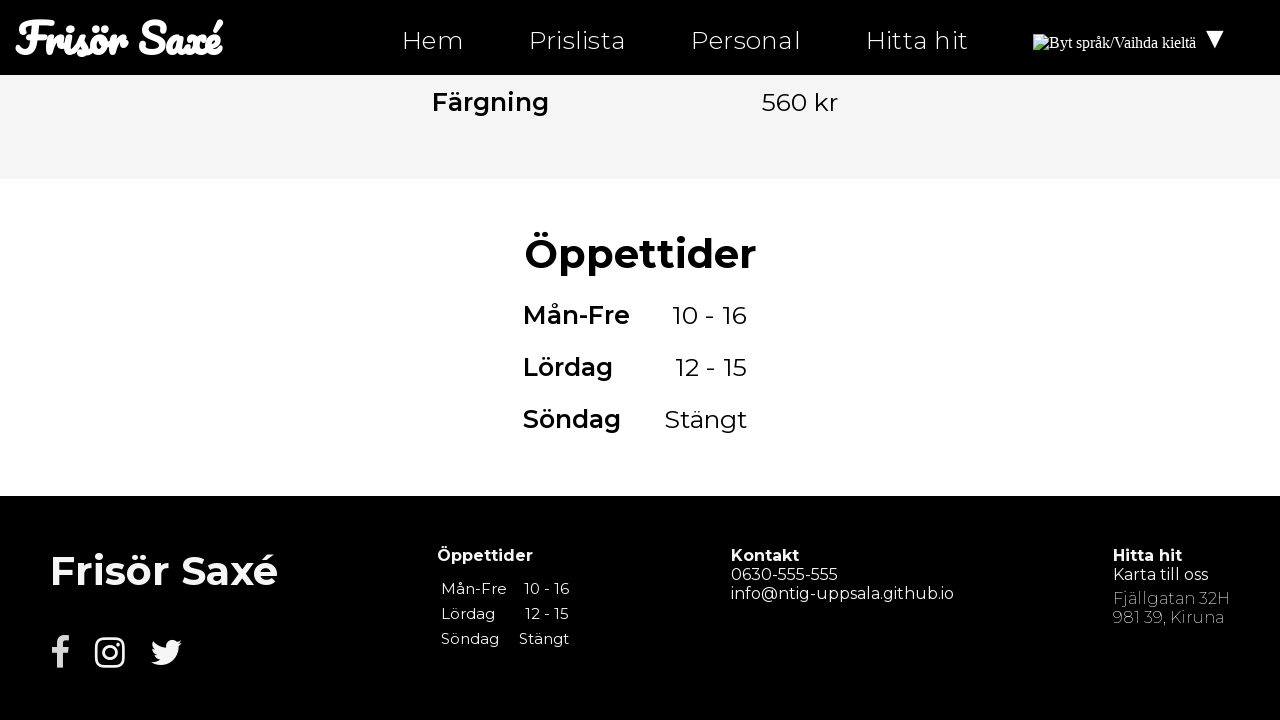

Navigated back to main page for next social media test
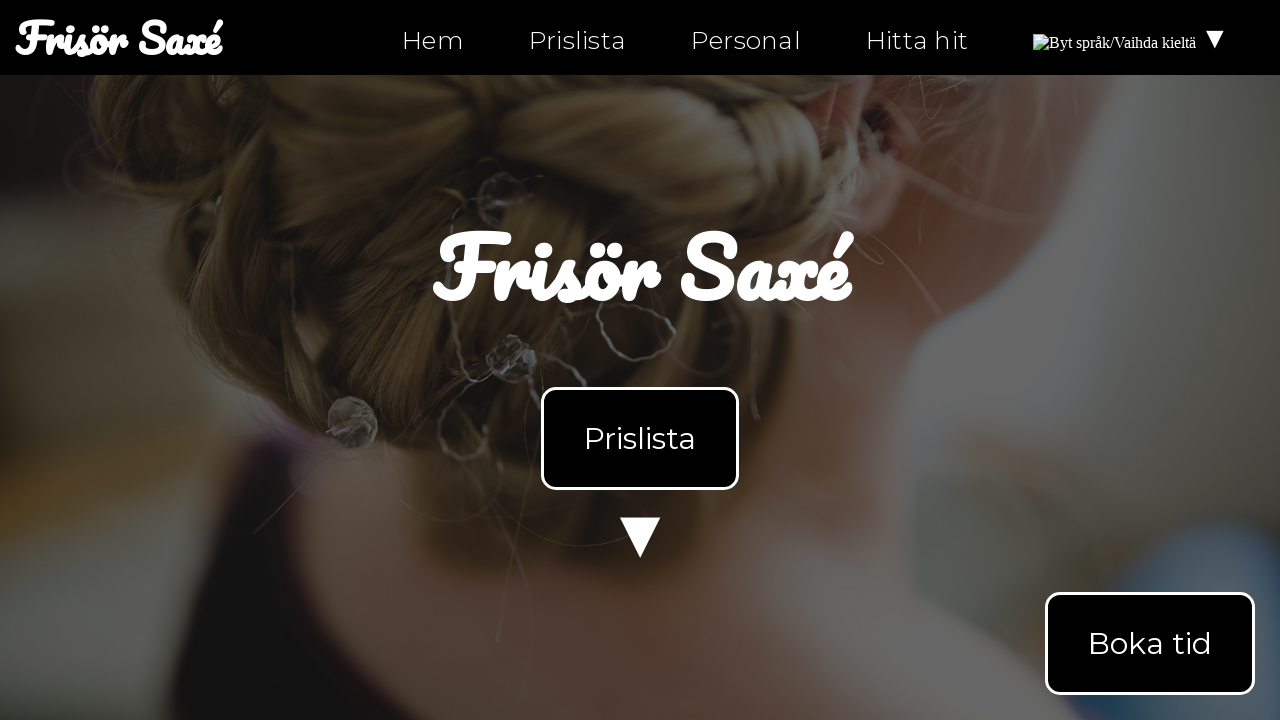

Located instagram icon element with selector .fa-instagram
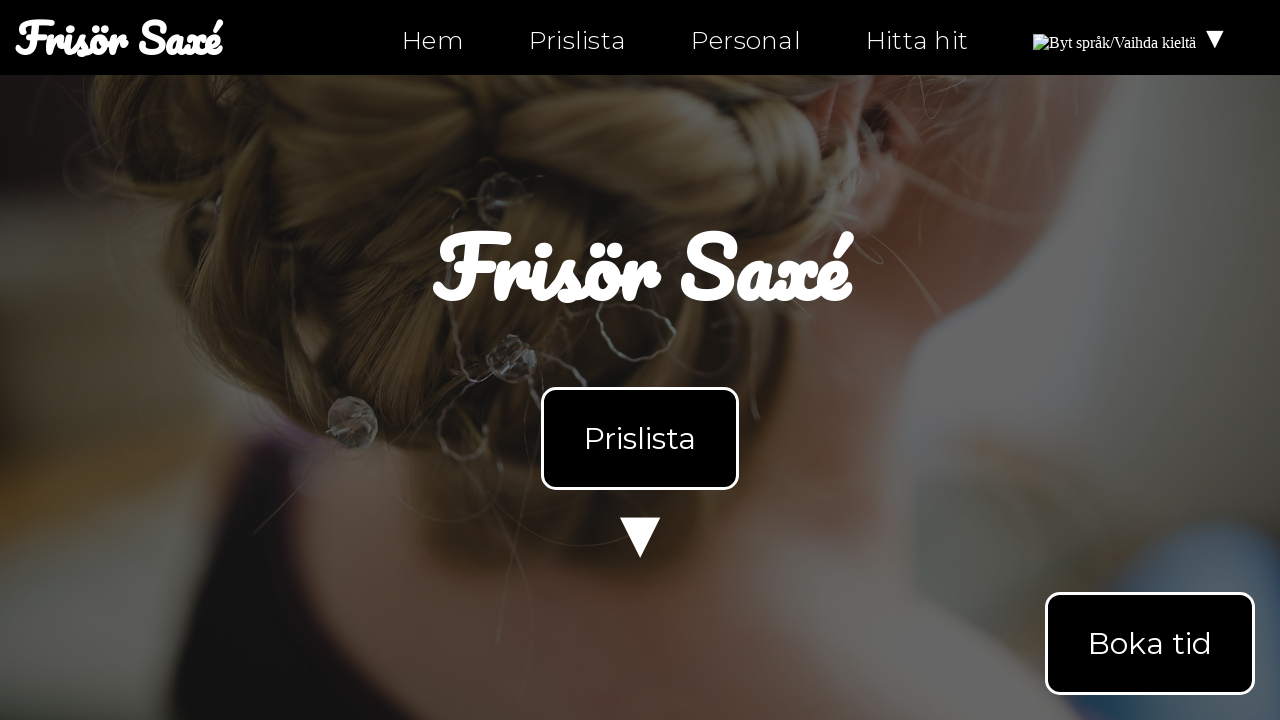

Retrieved href attribute from instagram icon element
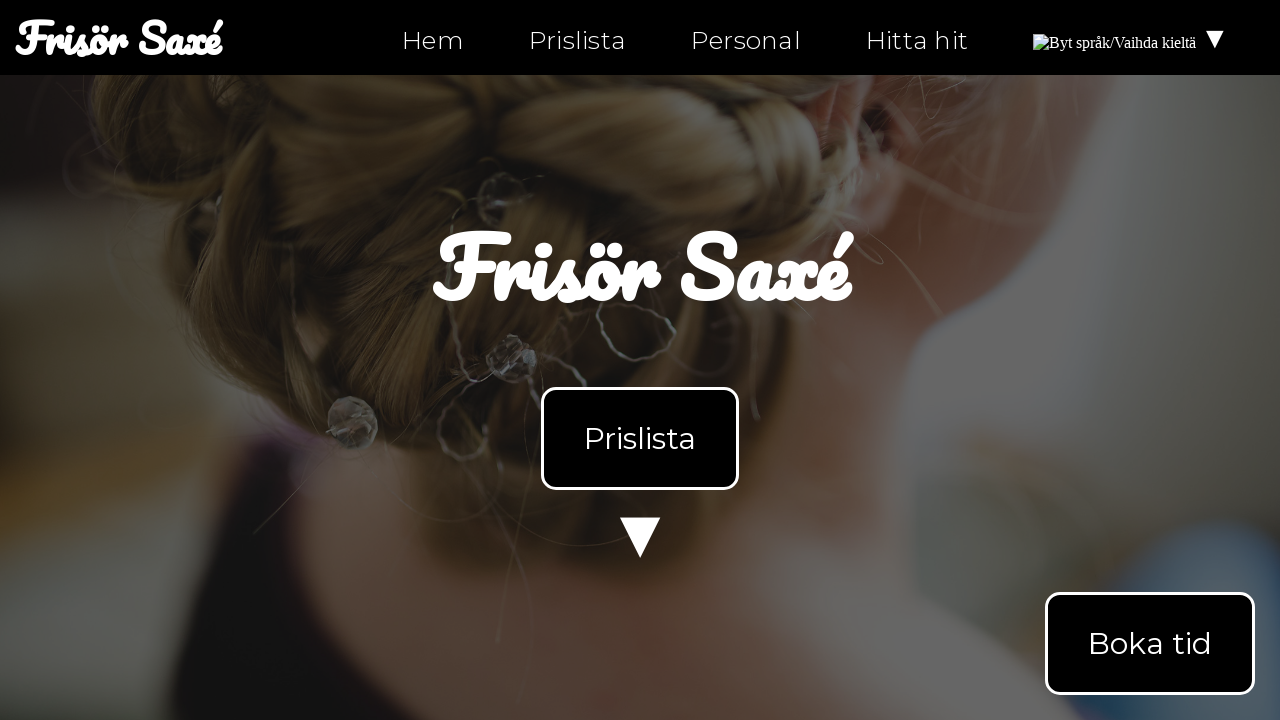

Clicked instagram icon/link element at (110, 652) on .fa-instagram
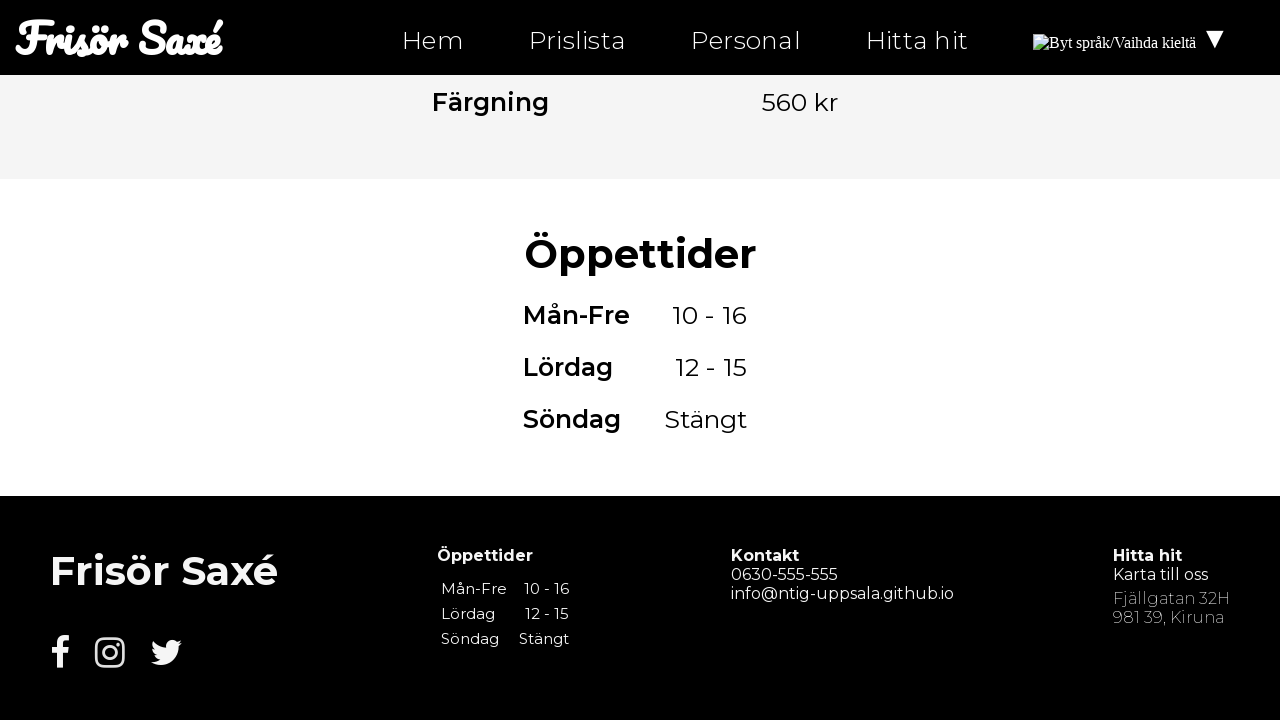

Verified instagram href attribute matches expected NTI Uppsala profile URL
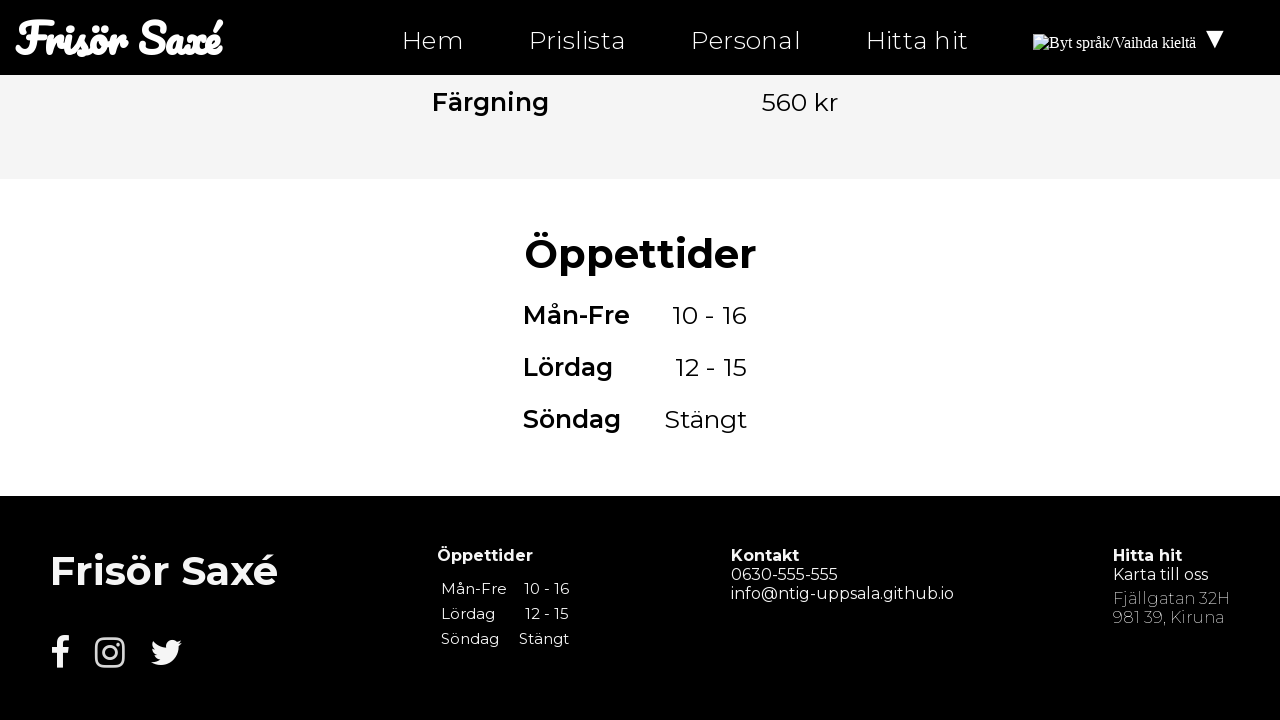

Navigated back to main page for next social media test
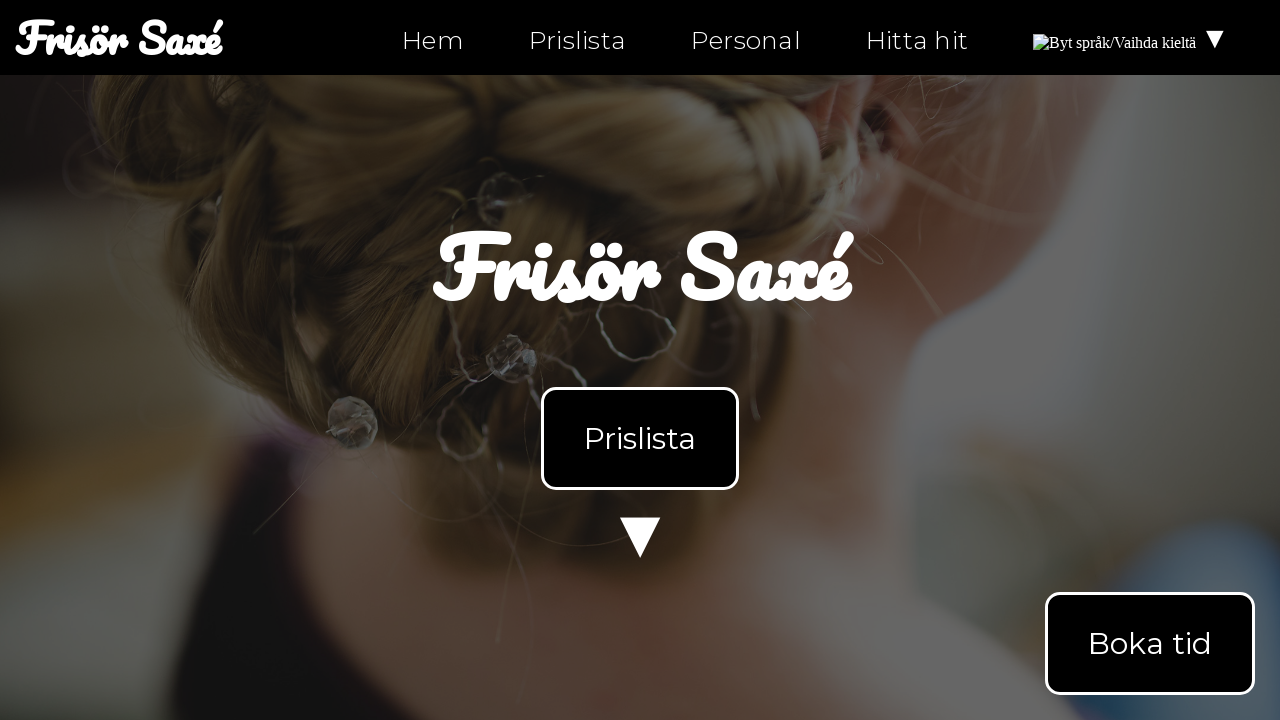

Located twitter icon element with selector .fa-twitter
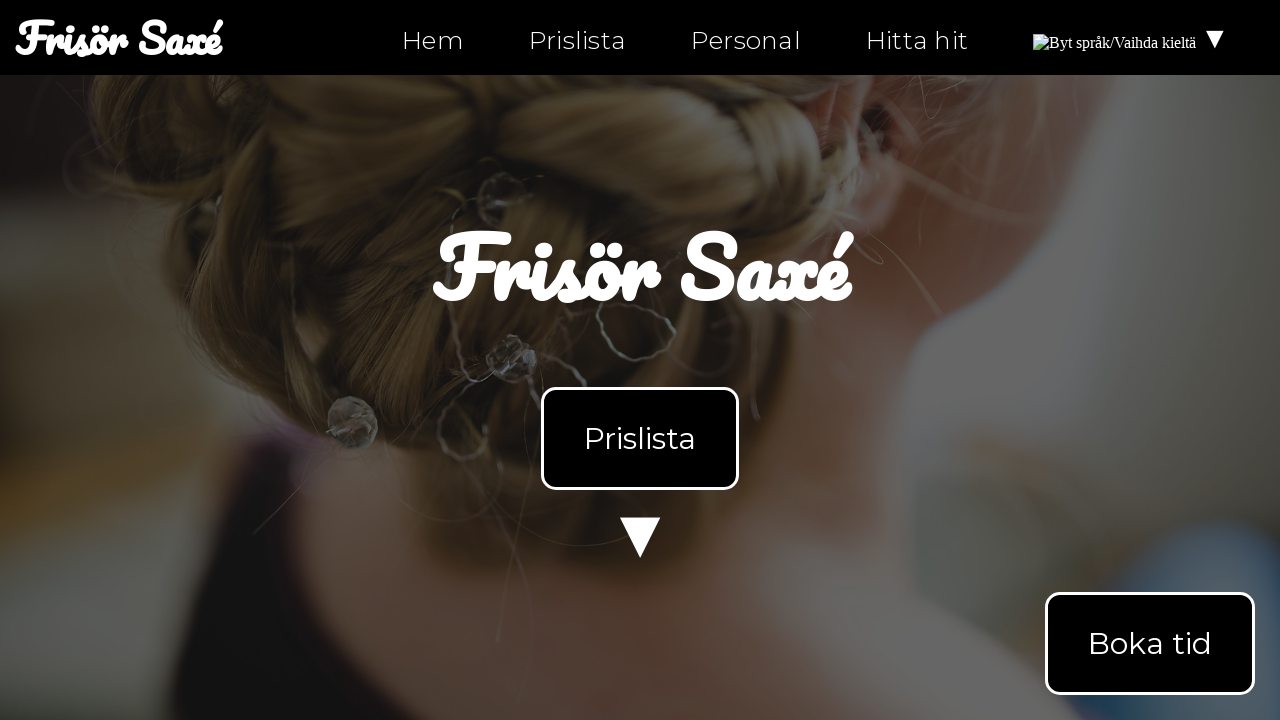

Retrieved href attribute from twitter icon element
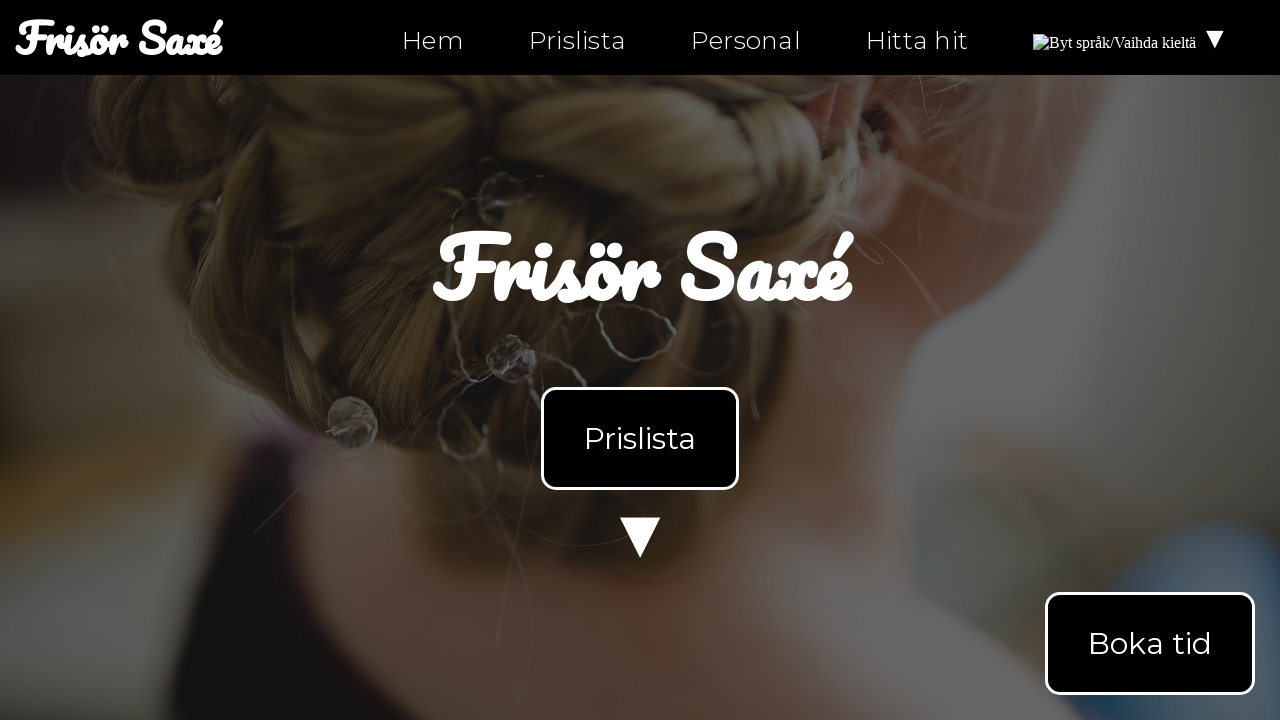

Clicked twitter icon/link element at (166, 652) on .fa-twitter
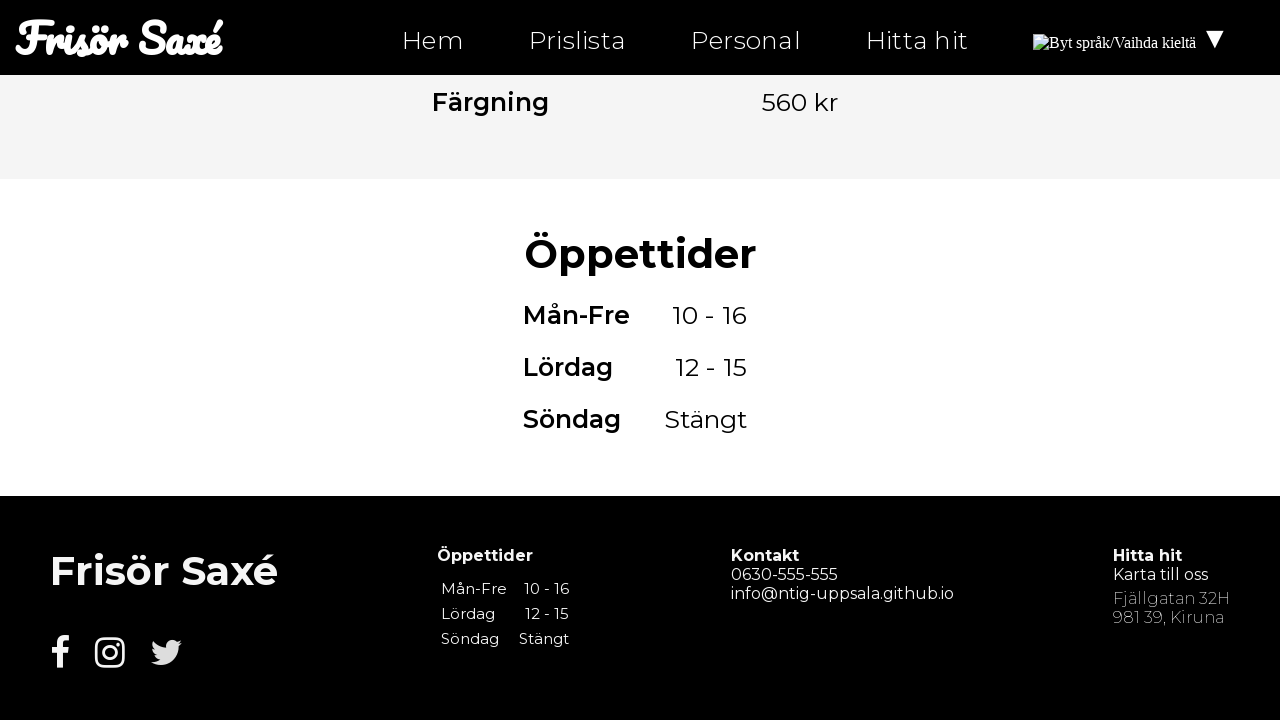

Verified twitter href attribute matches expected NTI Uppsala profile URL
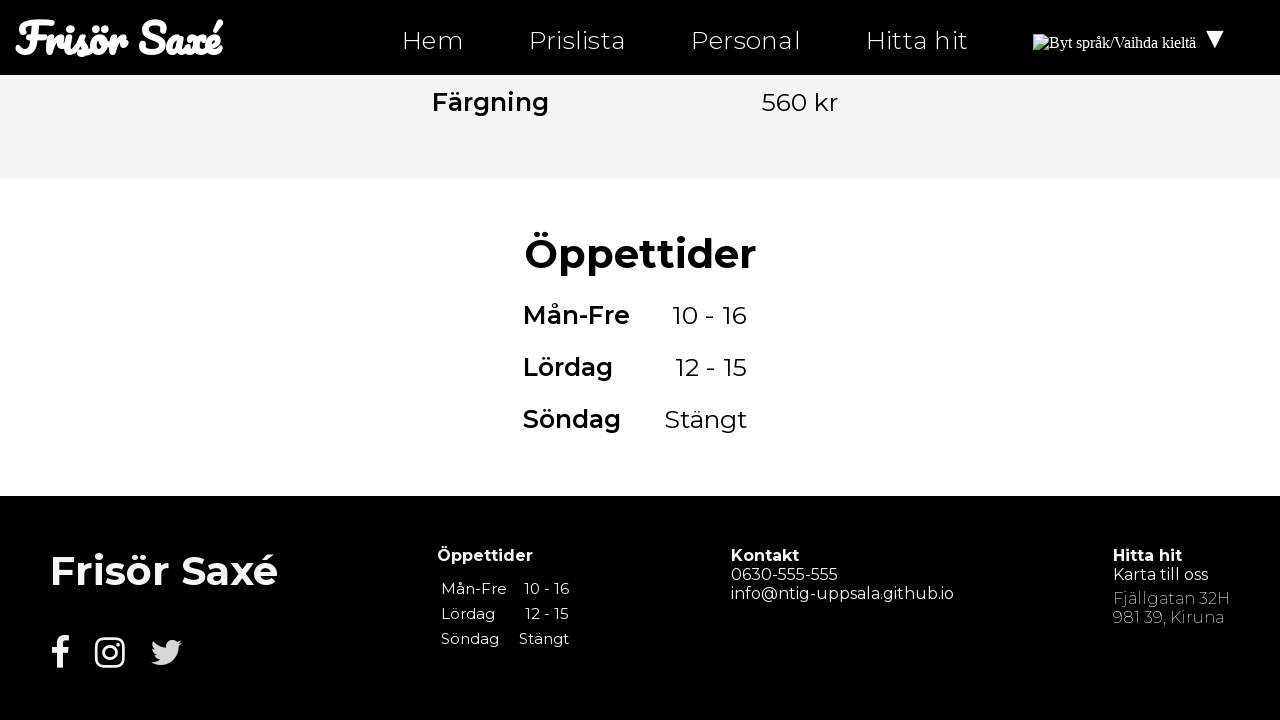

Navigated back to main page for next social media test
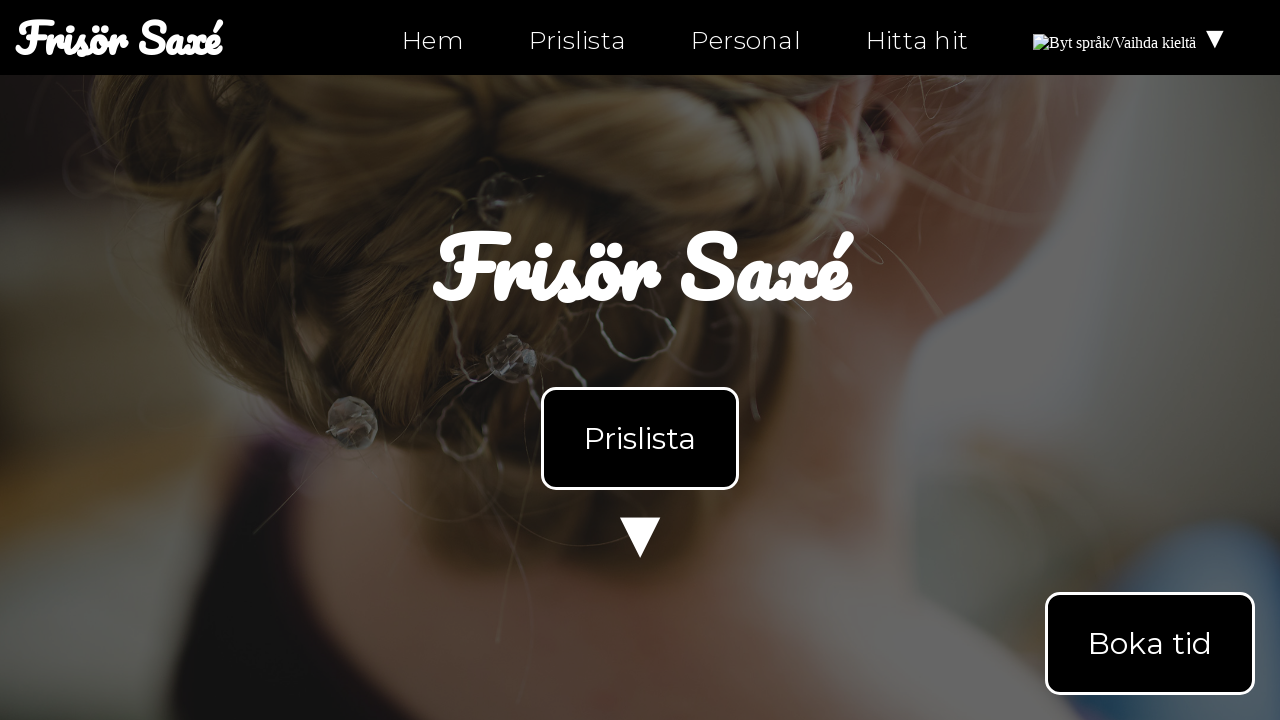

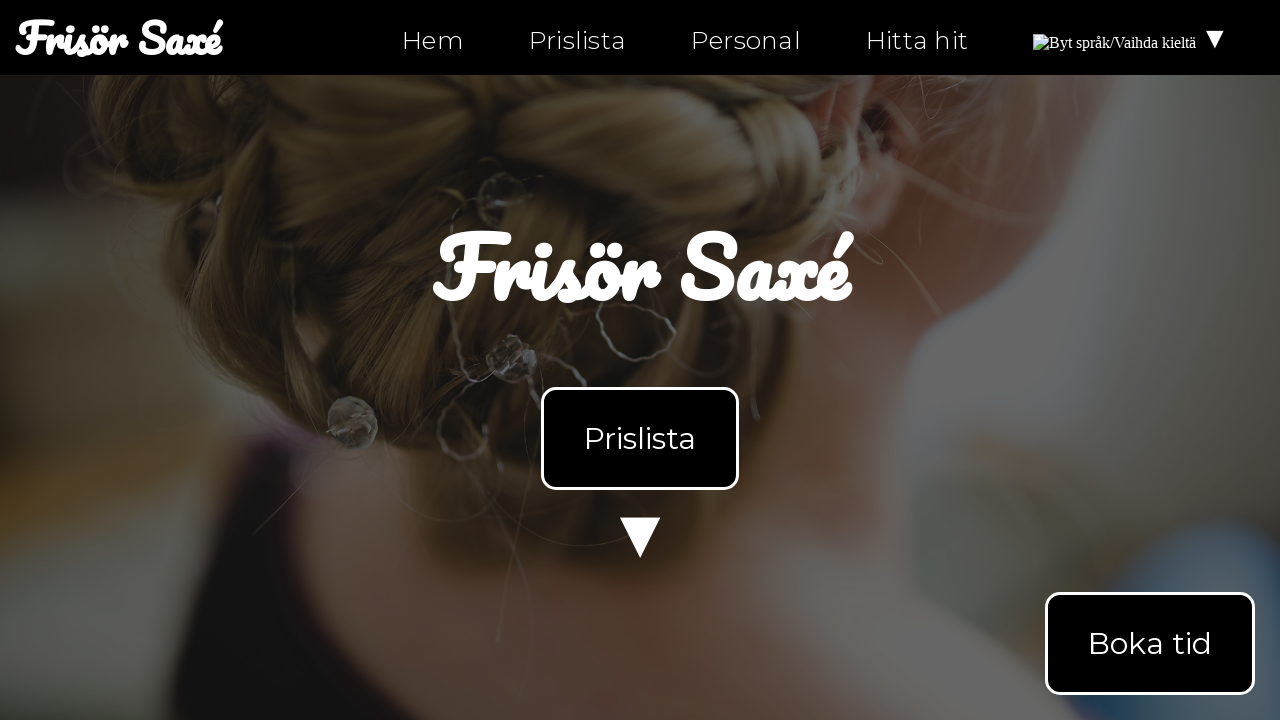